Tests handling of JavaScript alert dialogs by clicking a button that triggers an alert and accepting it

Starting URL: https://the-internet.herokuapp.com/javascript_alerts

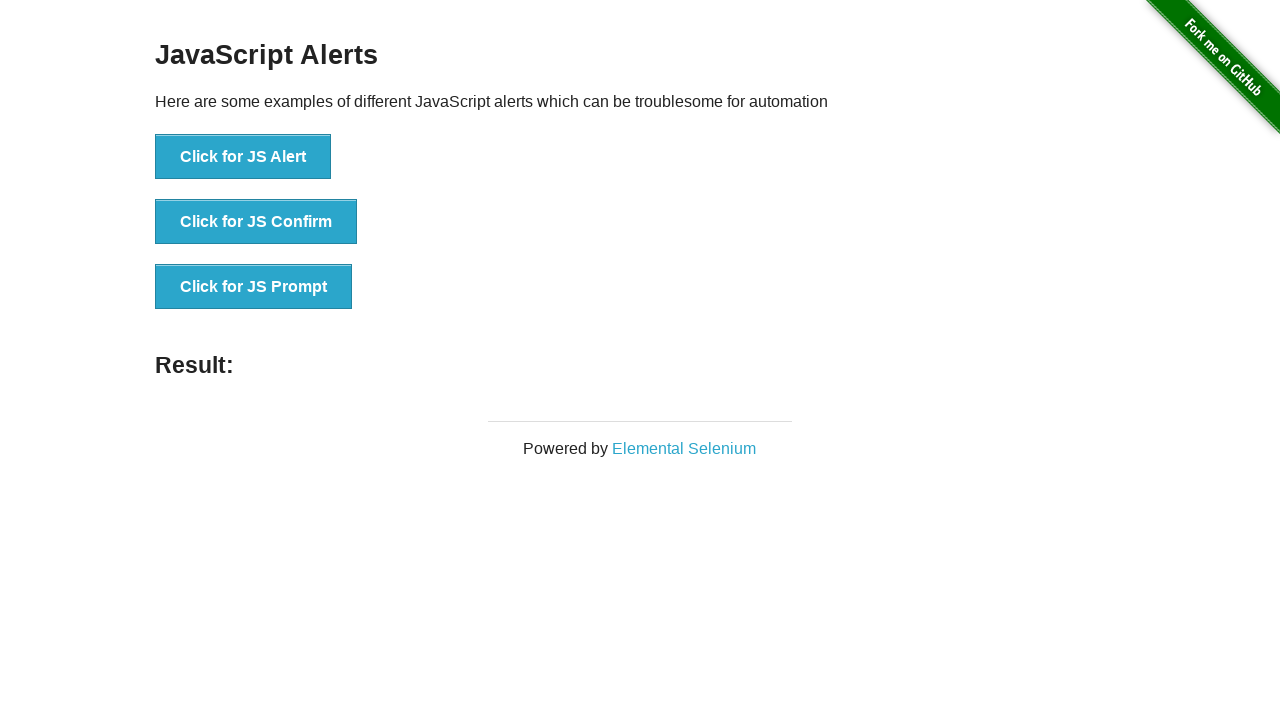

Set up dialog handler to accept alerts
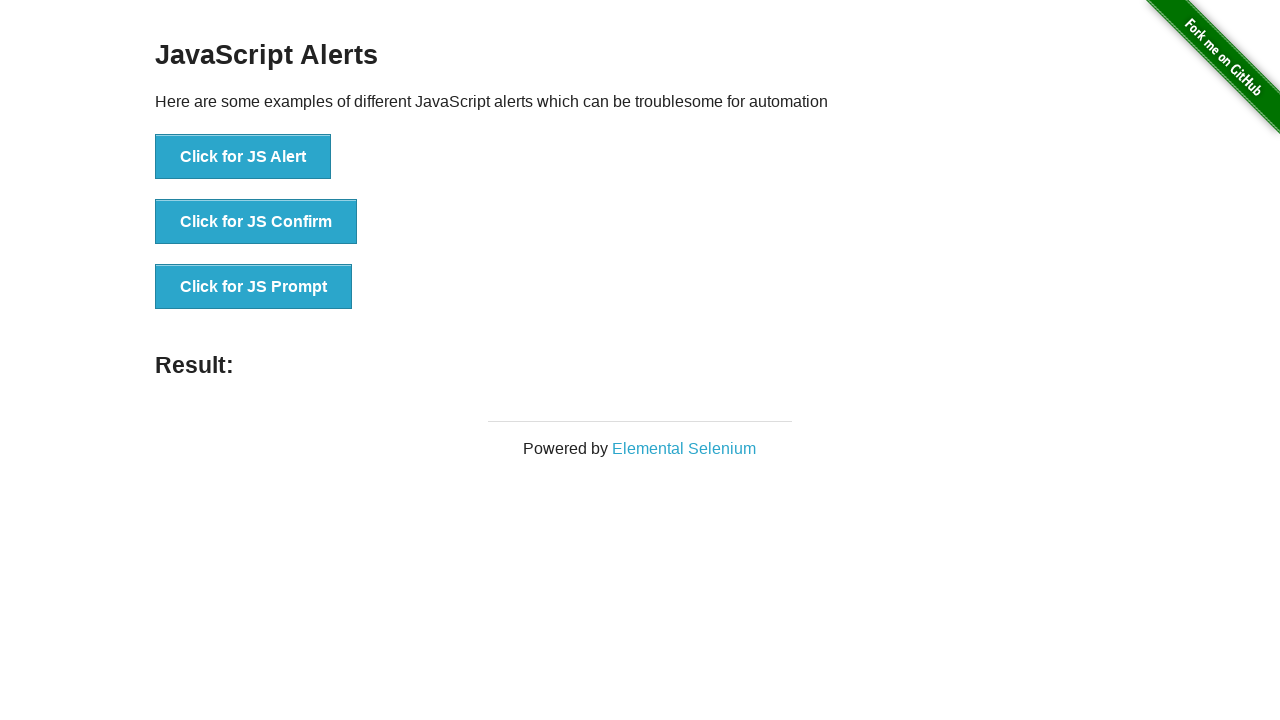

Clicked button to trigger JavaScript alert at (243, 157) on internal:role=button[name="Click for JS Alert"i]
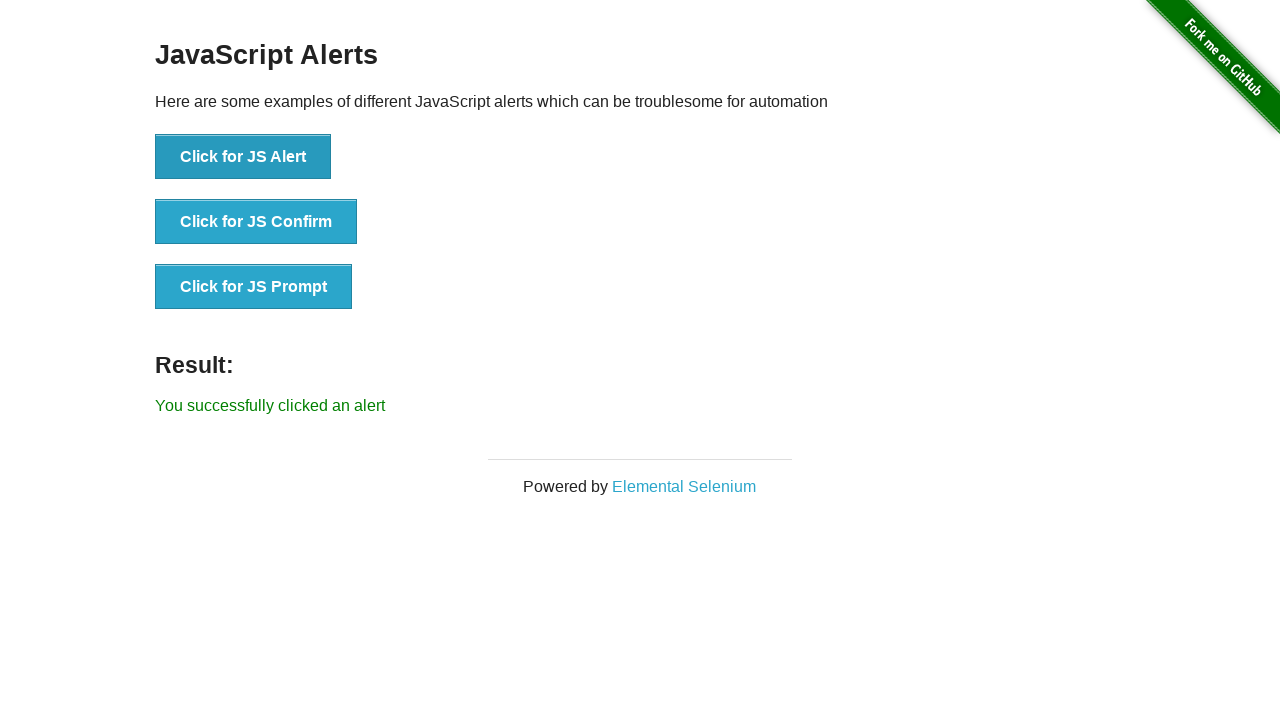

Alert was accepted and result message appeared
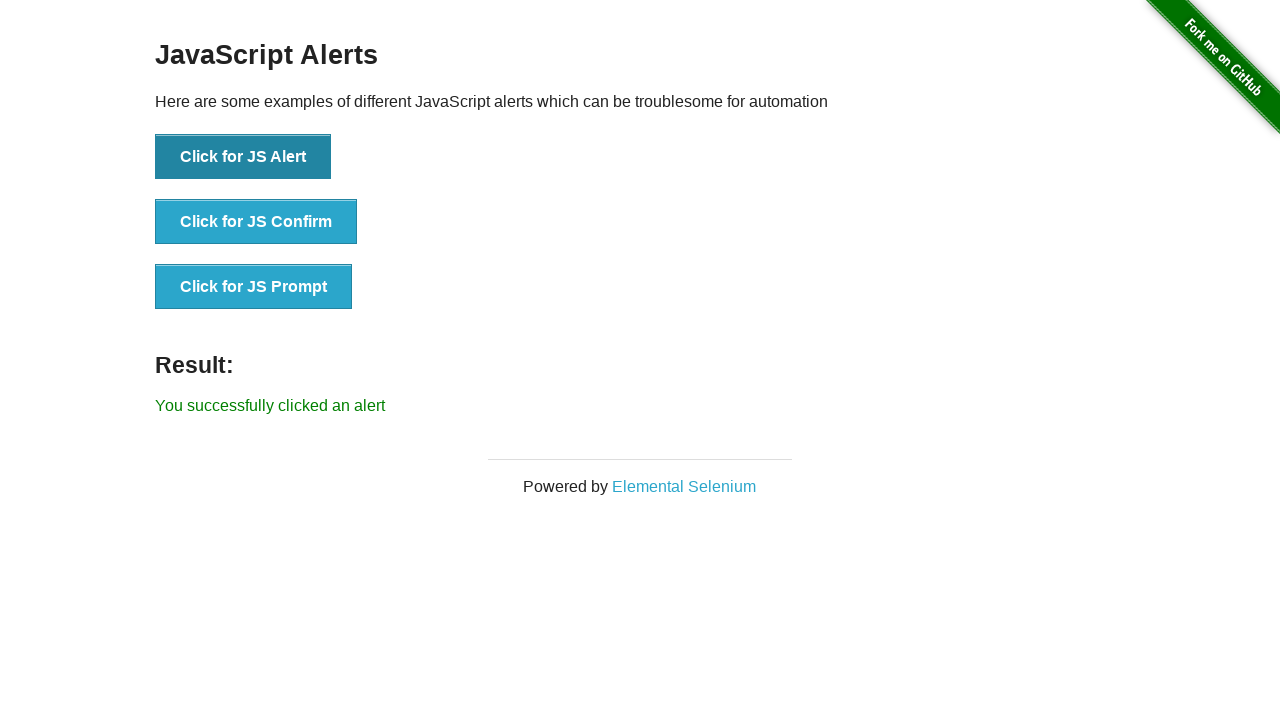

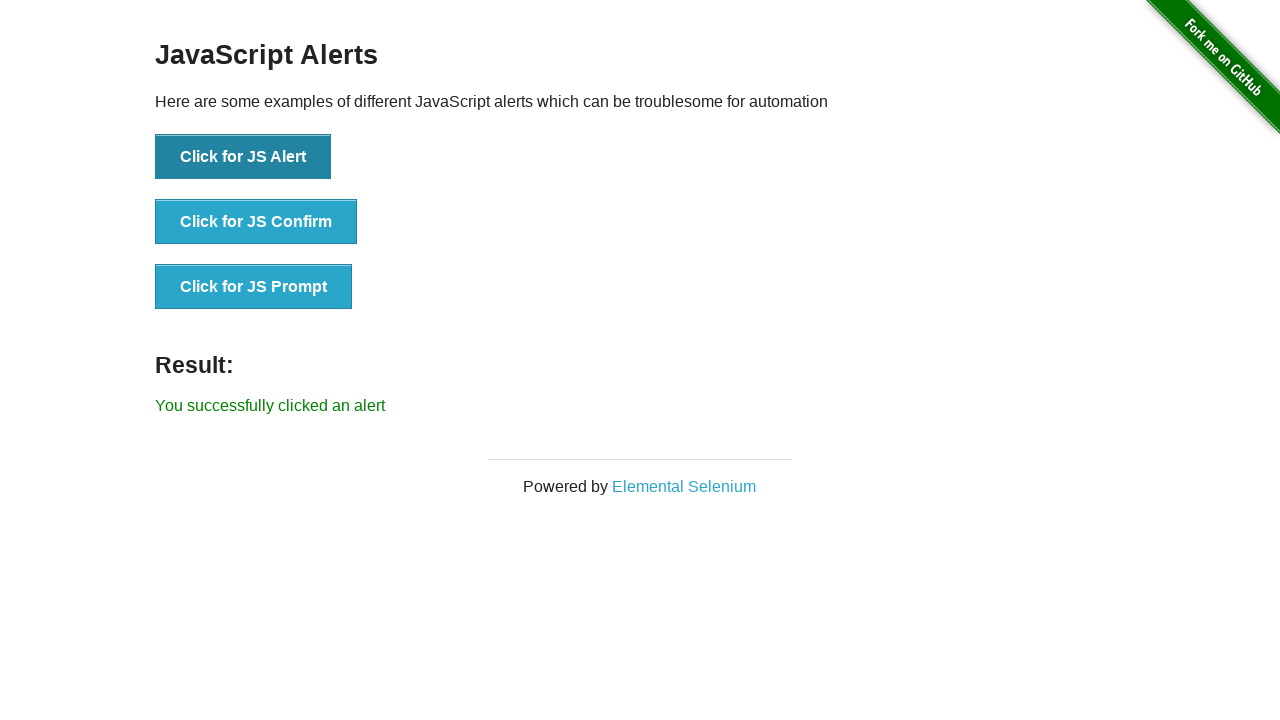